Tests JavaScript prompt dialog functionality on W3Schools by clicking a "Try it" button, entering a name in the prompt dialog, accepting it, and verifying the result text is updated.

Starting URL: https://www.w3schools.com/js/tryit.asp?filename=tryjs_prompt

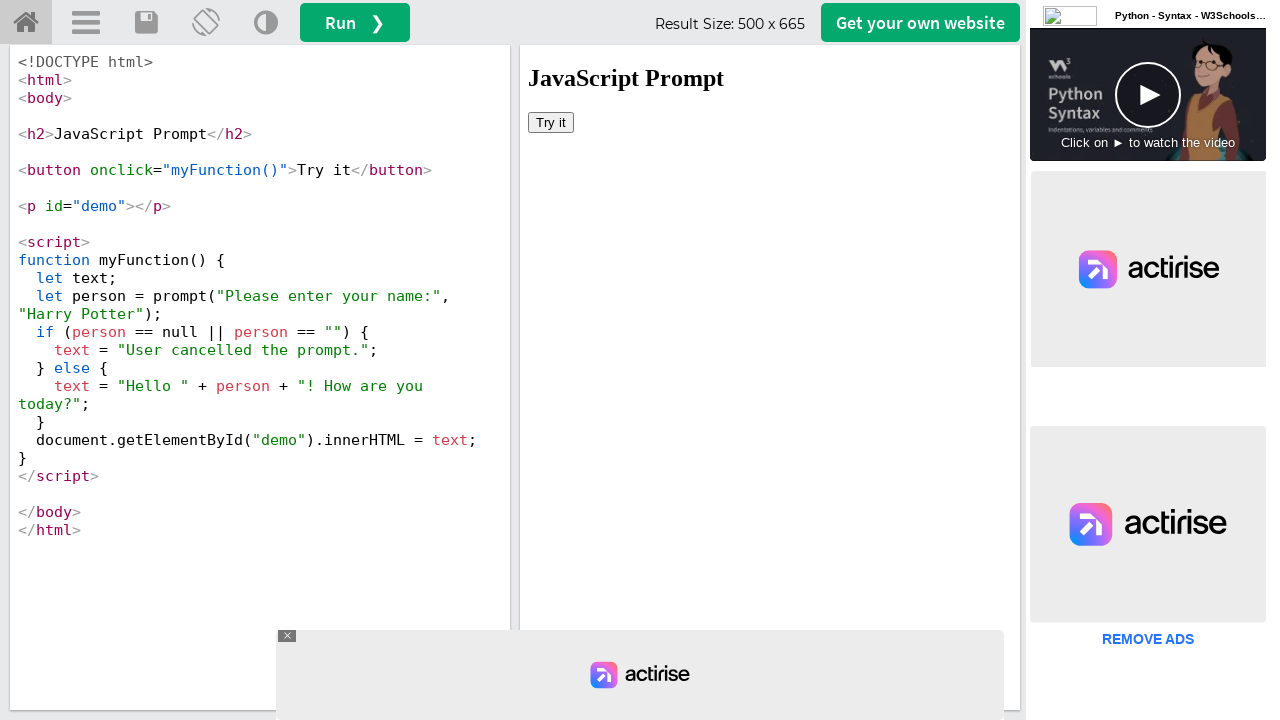

Located iframe with ID 'iframeResult'
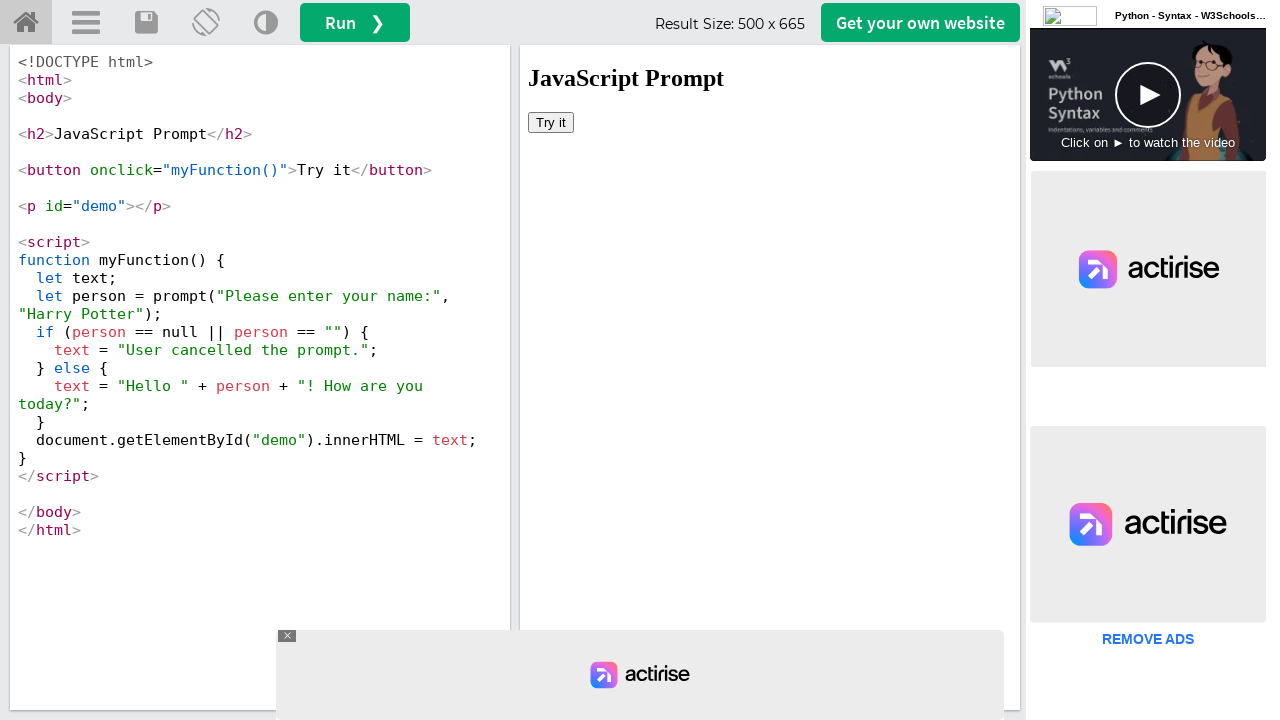

Set up dialog handler to accept prompt with name 'Gagandeep'
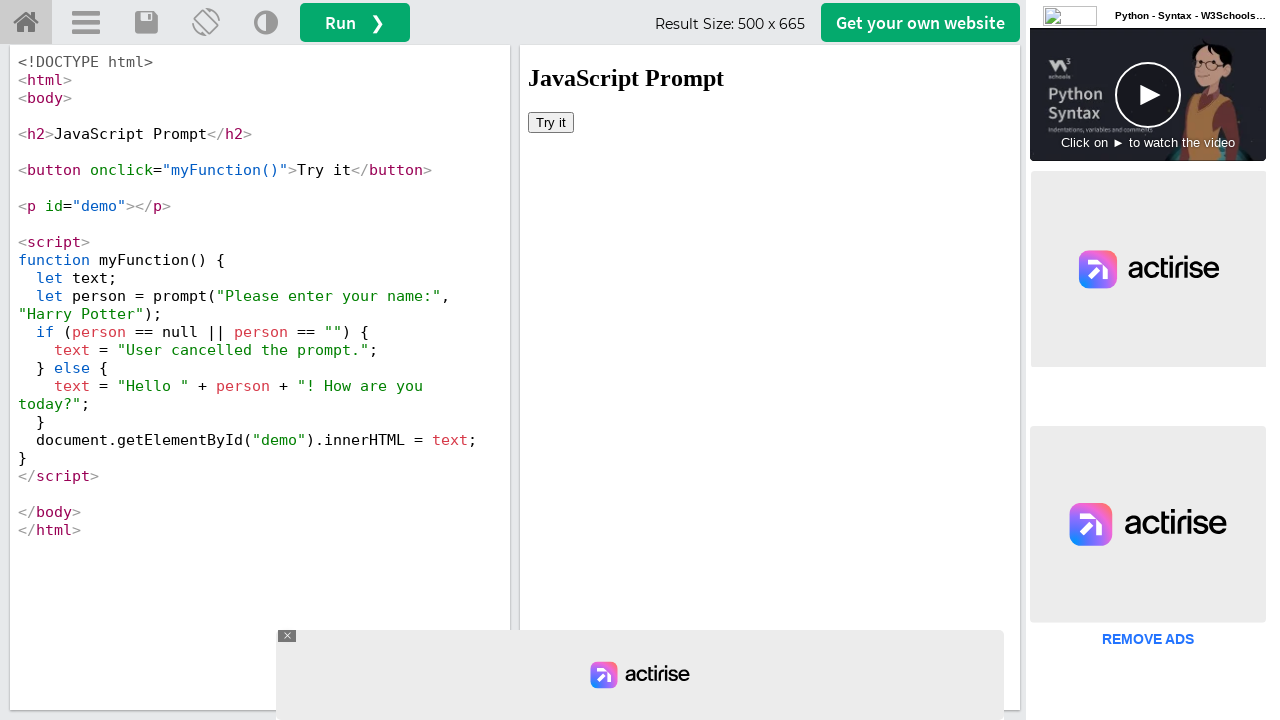

Clicked 'Try it' button to trigger the JavaScript prompt dialog at (551, 122) on #iframeResult >> internal:control=enter-frame >> xpath=//button[contains(text(),
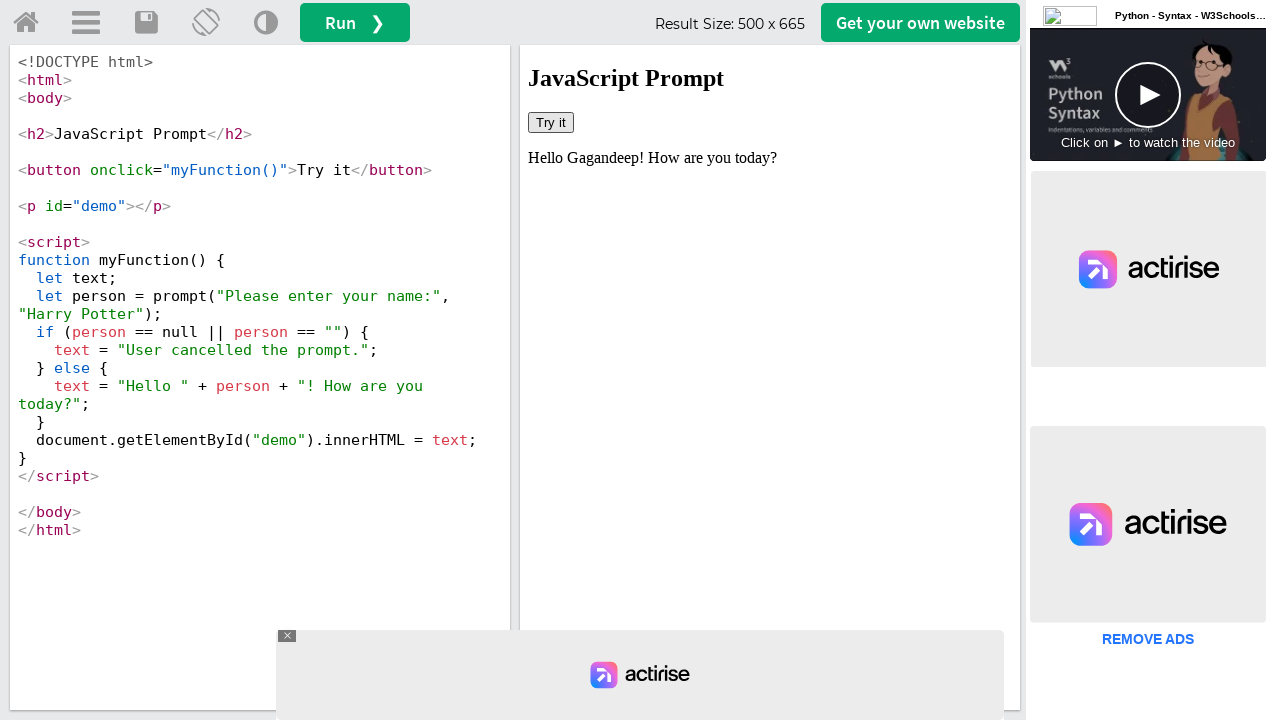

Waited for and located the result text element with ID 'demo'
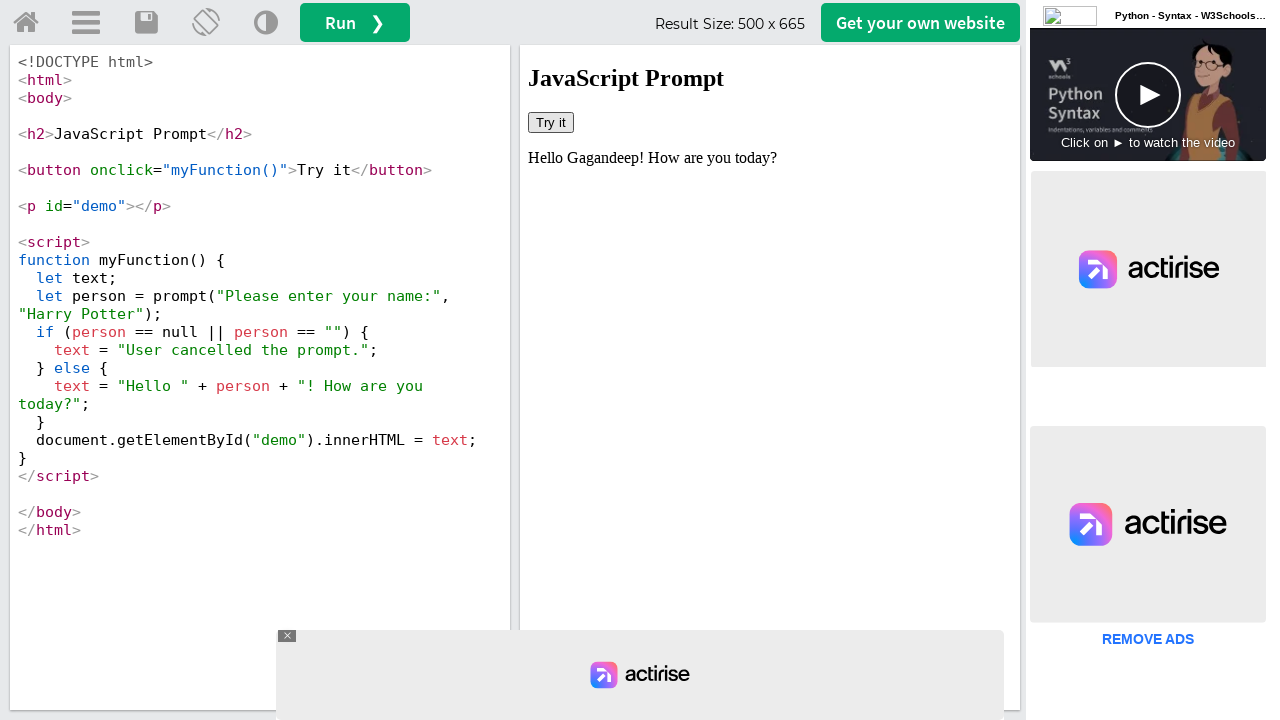

Verified that the result text contains the entered name 'Gagandeep'
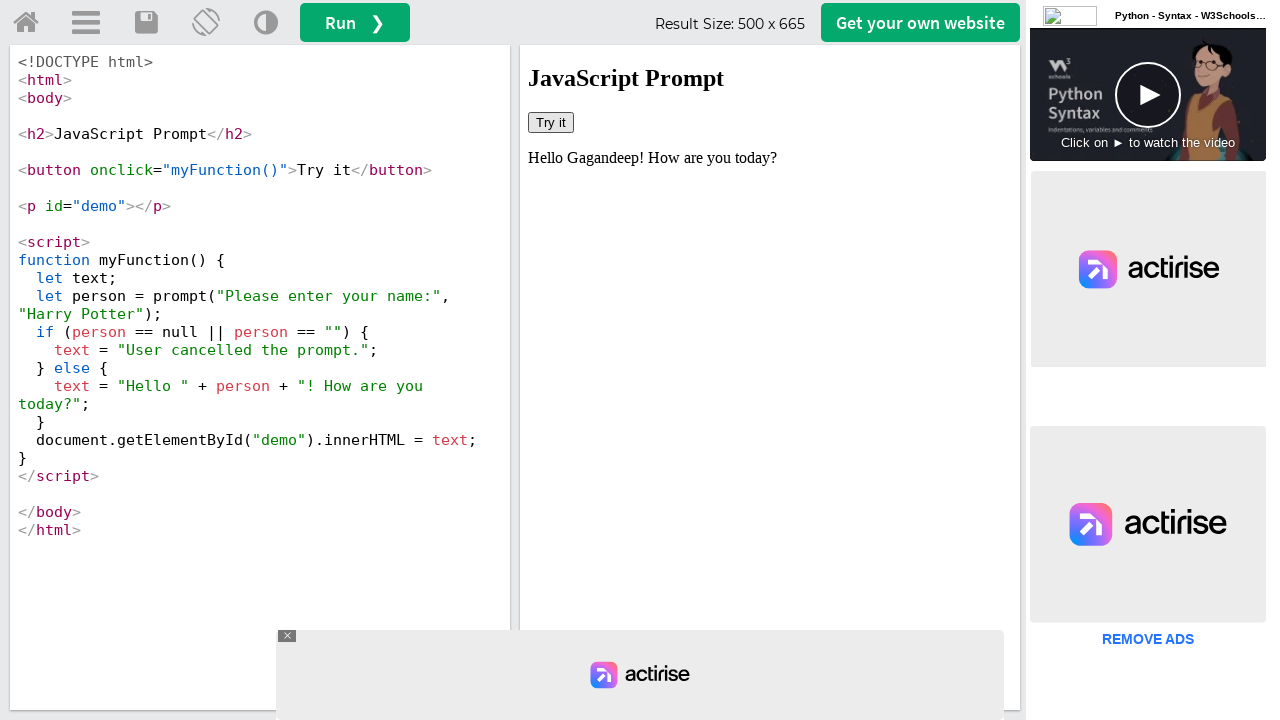

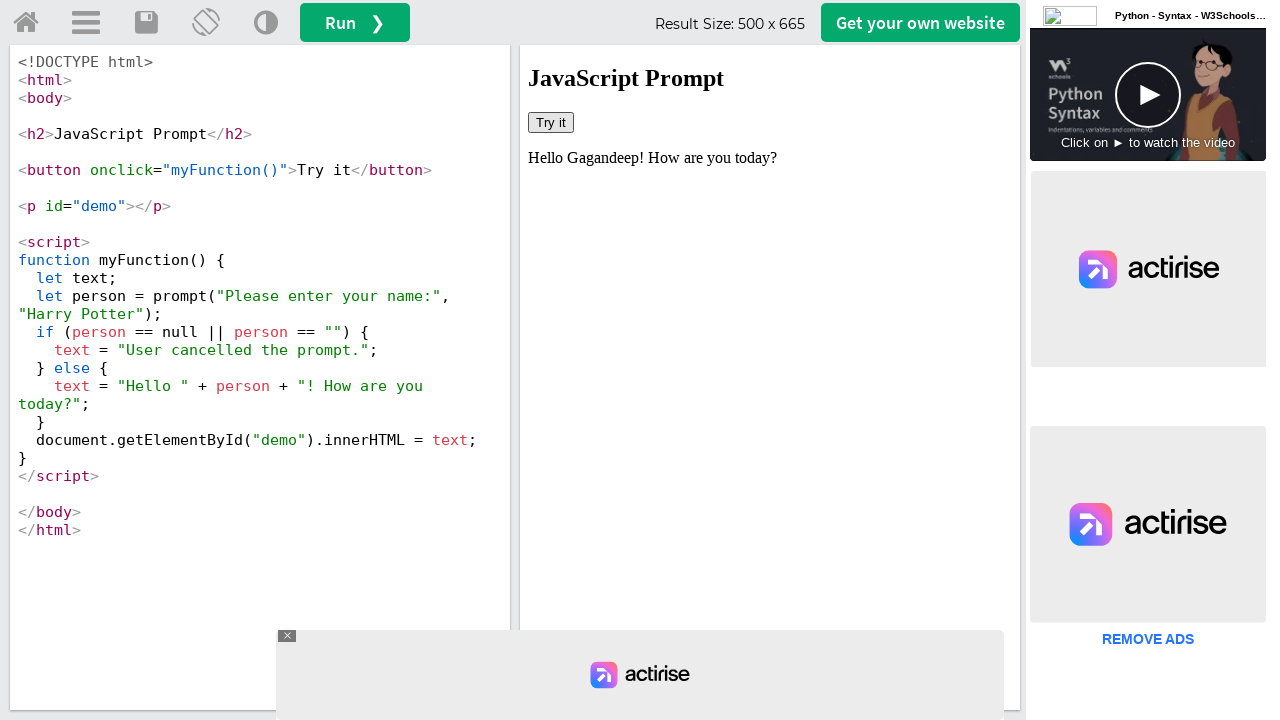